Tests jQuery UI autocomplete/typeahead functionality using a third approach to character-by-character input, then selects a suggestion from the dropdown.

Starting URL: http://jqueryui.com/autocomplete/

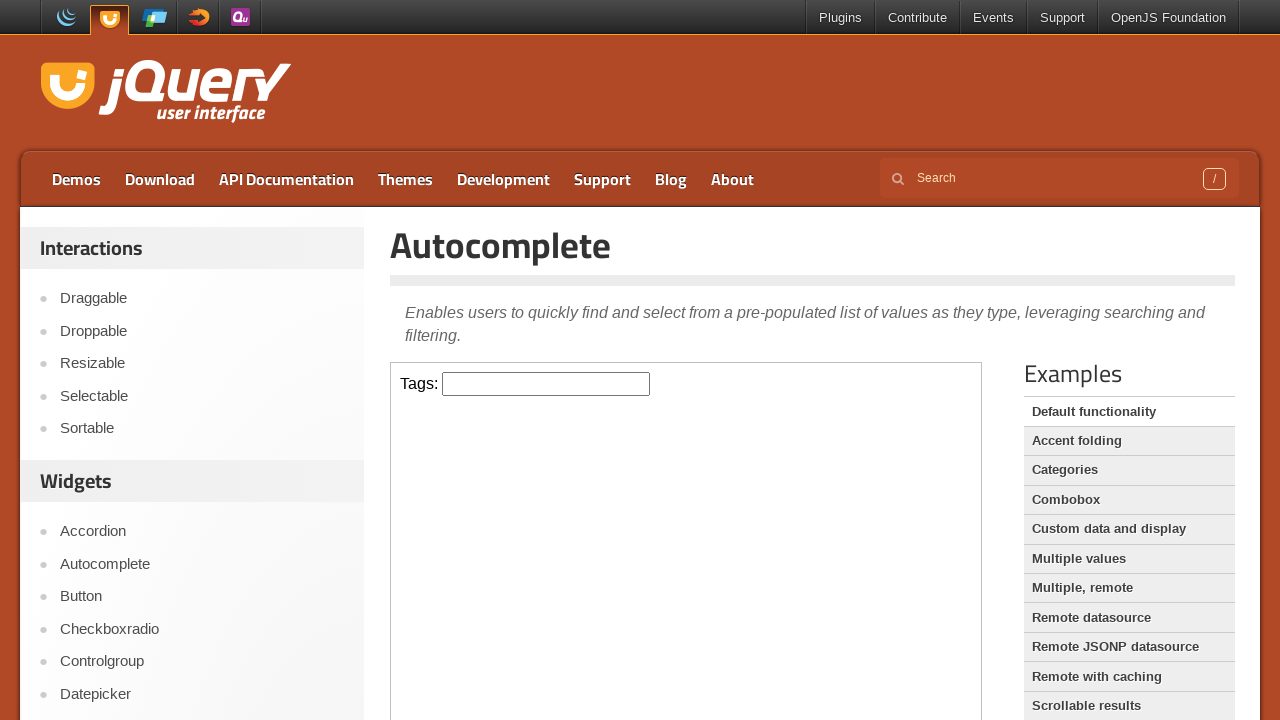

Located the demo iframe for autocomplete widget
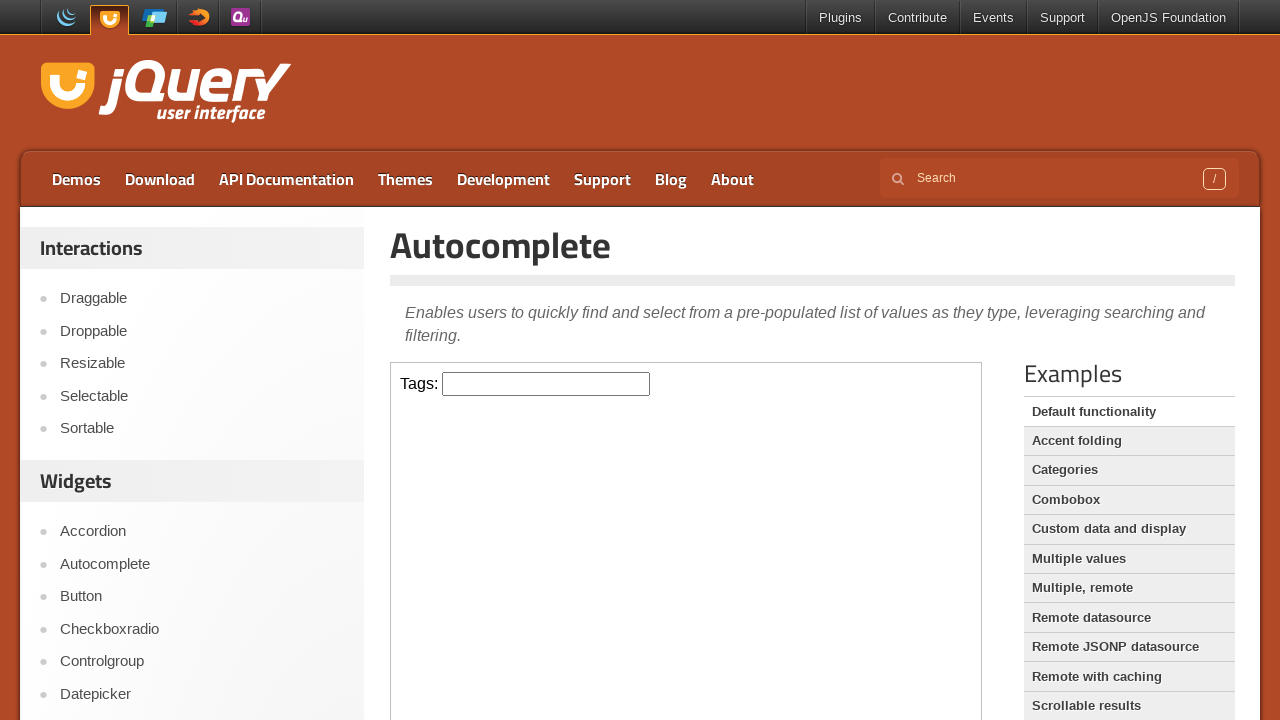

Located the autocomplete input field
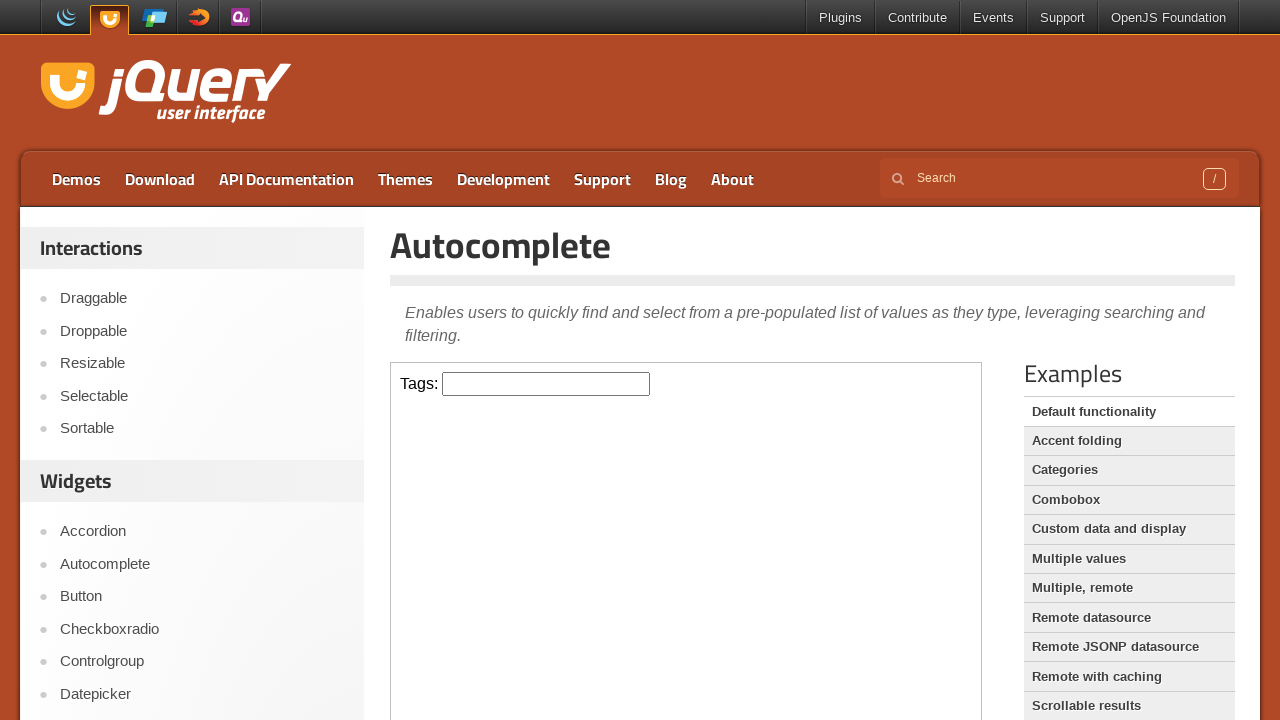

Typed character 's' into autocomplete input on .demo-frame >> internal:control=enter-frame >> #tags
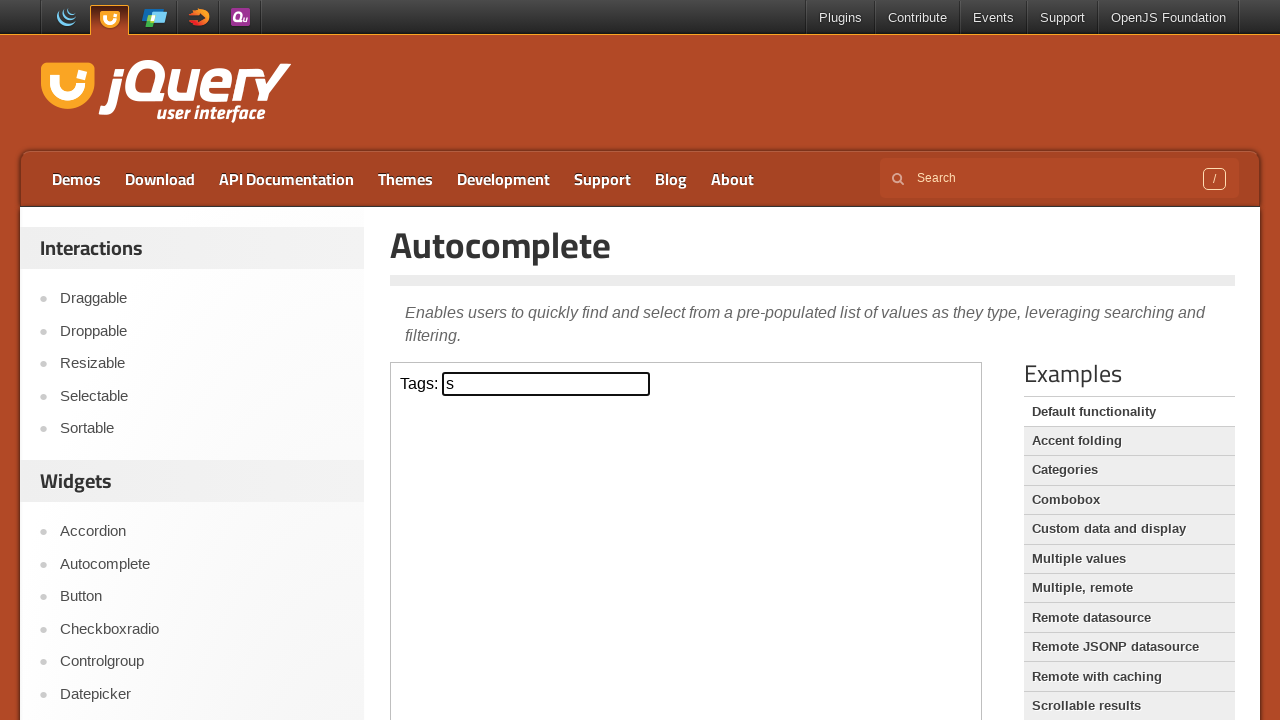

Waited 1000ms after typing 's'
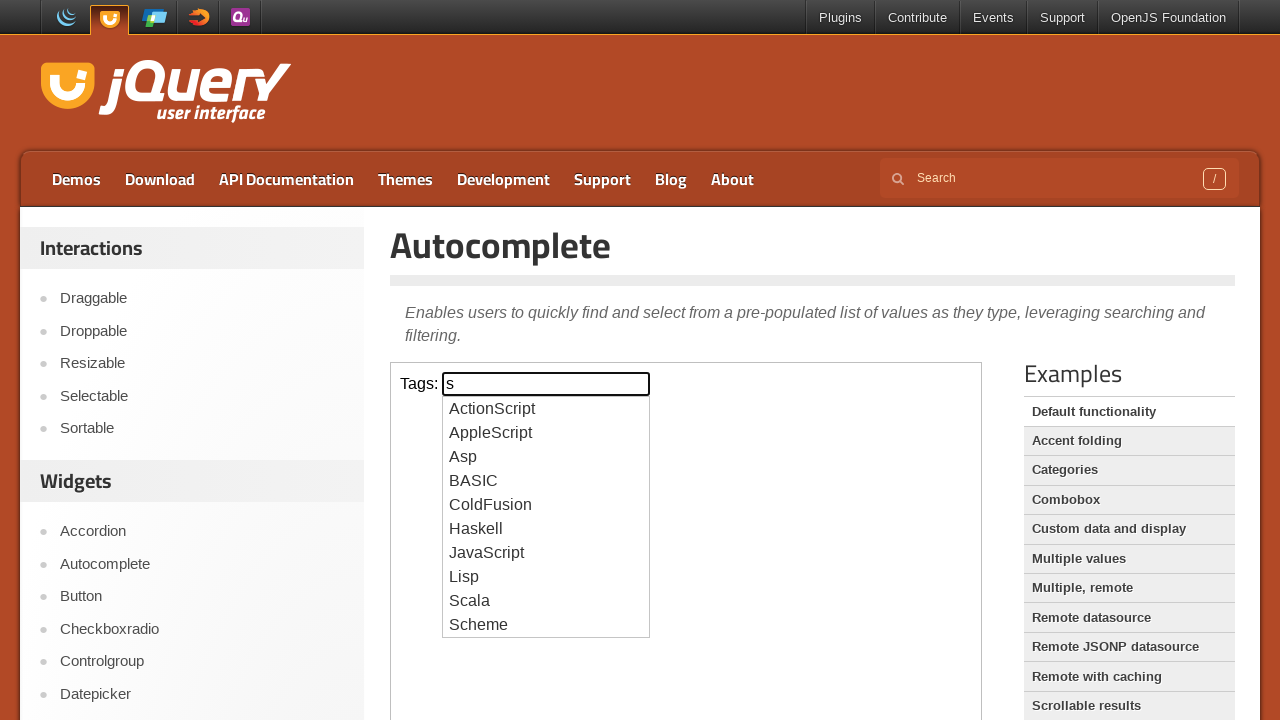

Typed character 'c' into autocomplete input on .demo-frame >> internal:control=enter-frame >> #tags
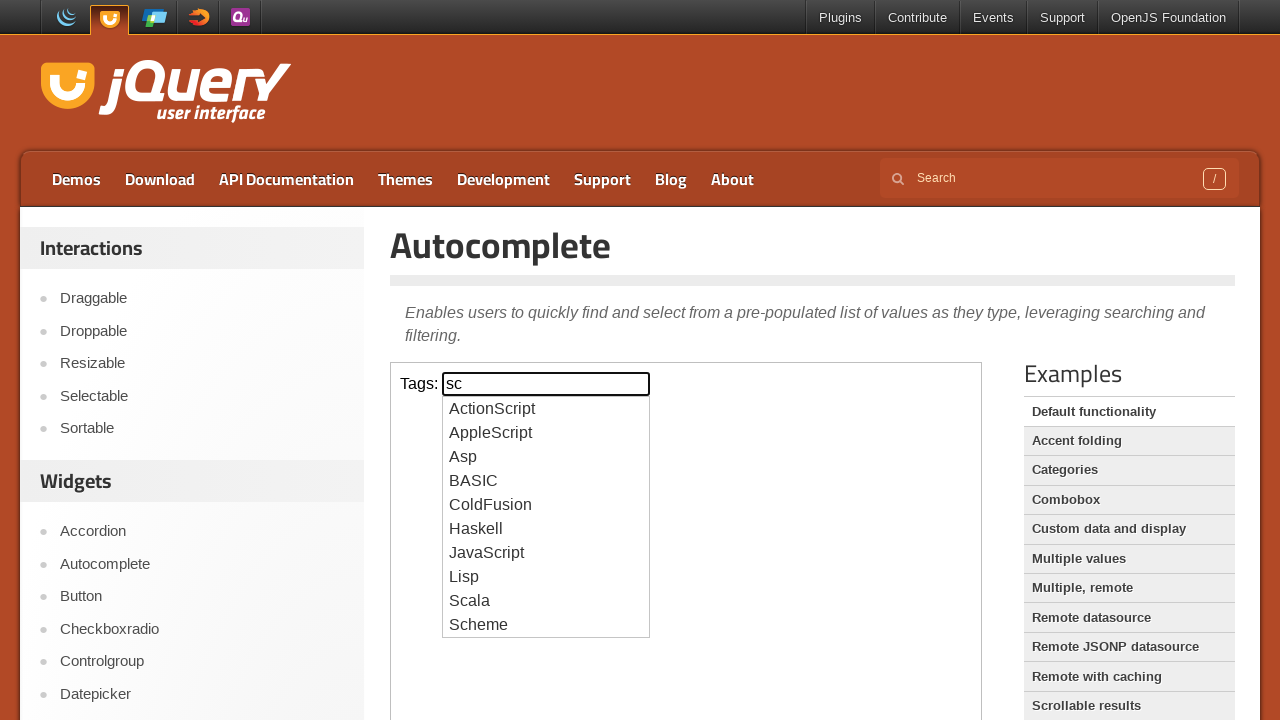

Waited 1000ms after typing 'c'
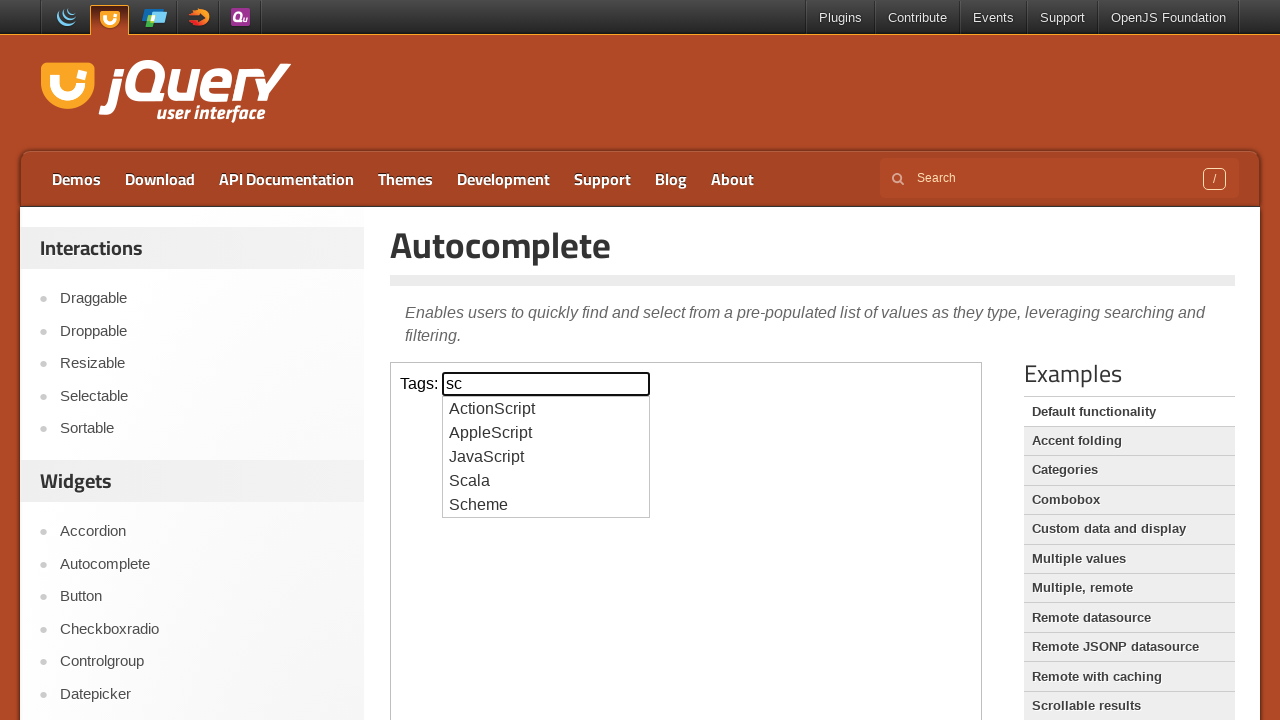

Typed character 'a' into autocomplete input on .demo-frame >> internal:control=enter-frame >> #tags
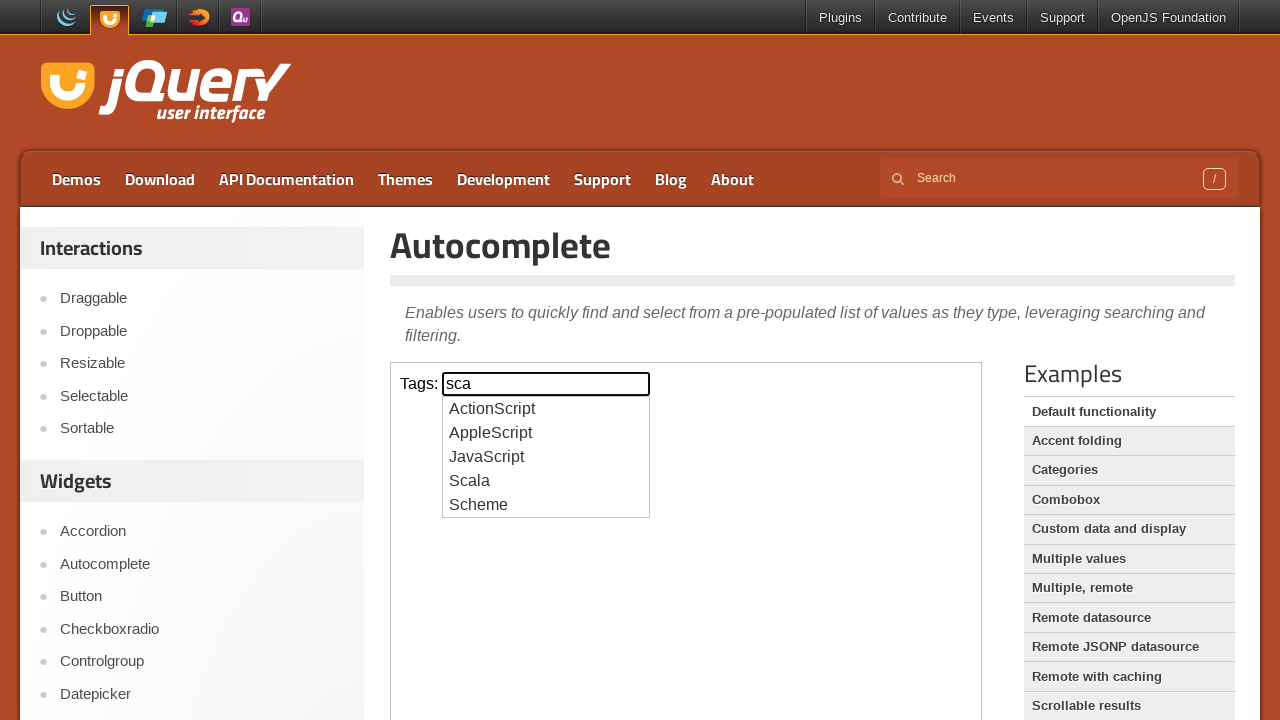

Waited 1000ms after typing 'a'
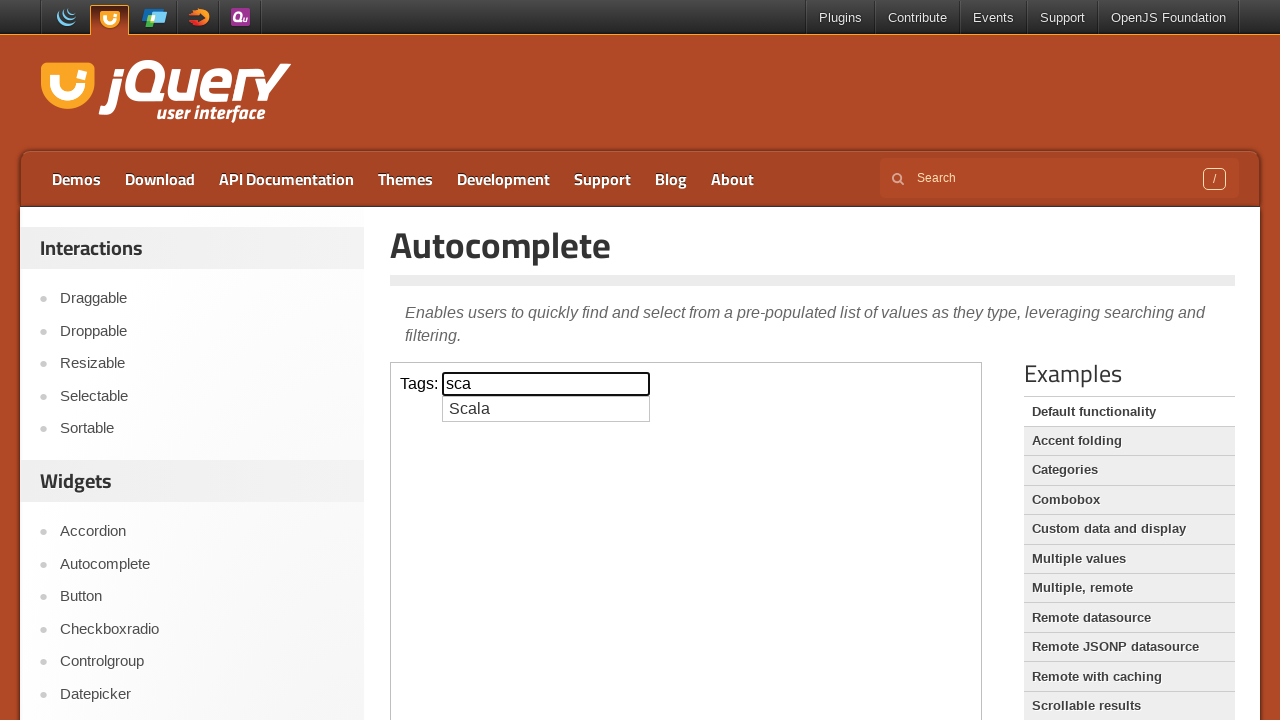

Suggestion dropdown became visible
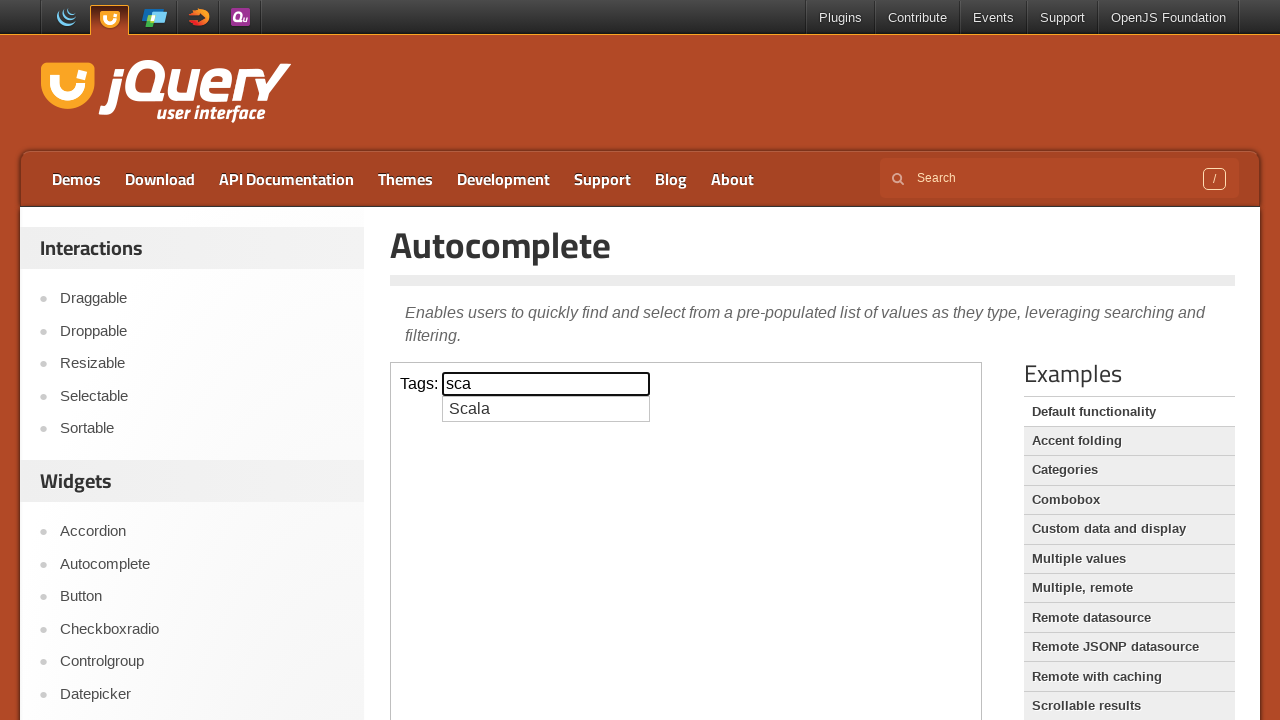

Located all suggestion items in dropdown
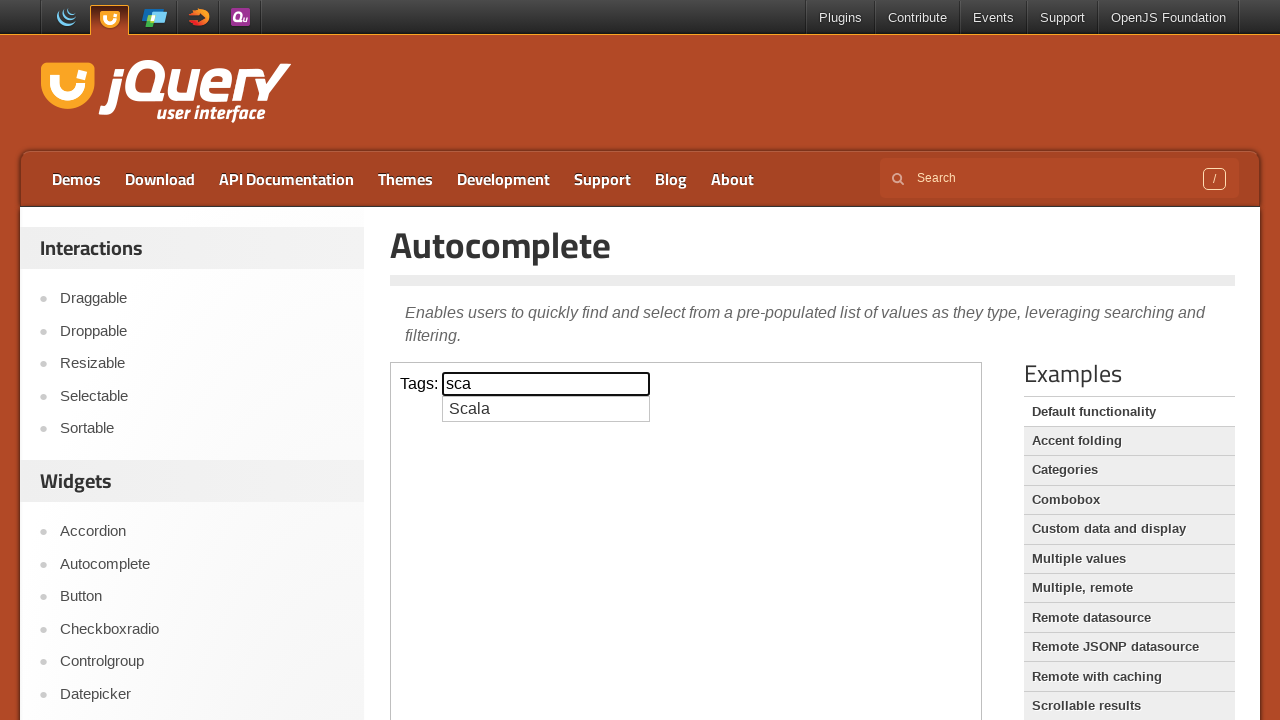

Found 1 suggestions in the dropdown
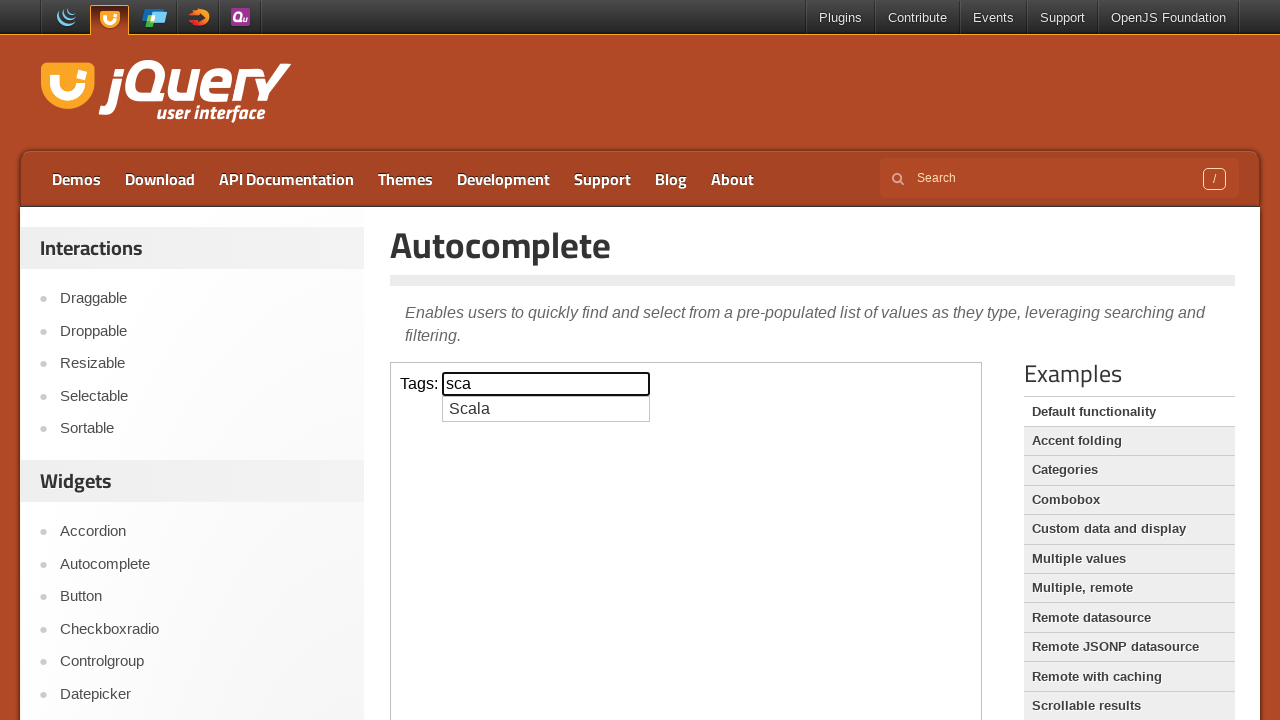

Clicked on 'Scala' suggestion from dropdown at (546, 409) on .demo-frame >> internal:control=enter-frame >> #ui-id-1 li >> nth=0
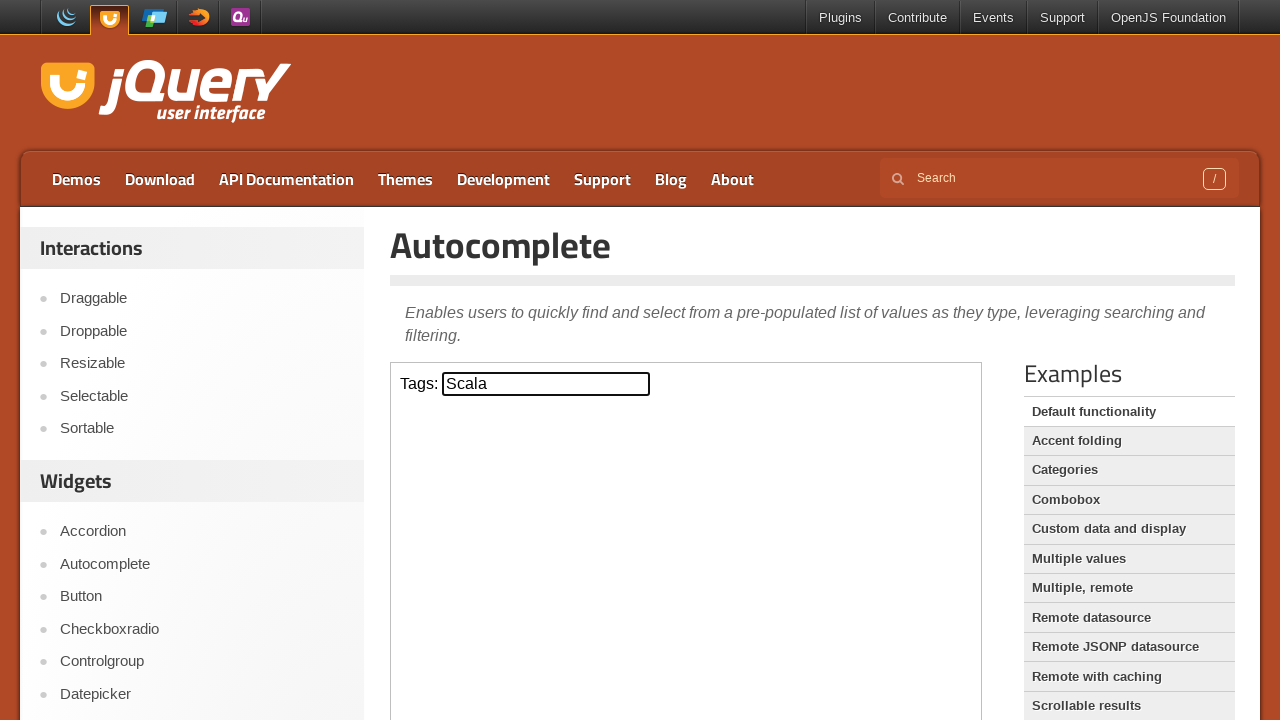

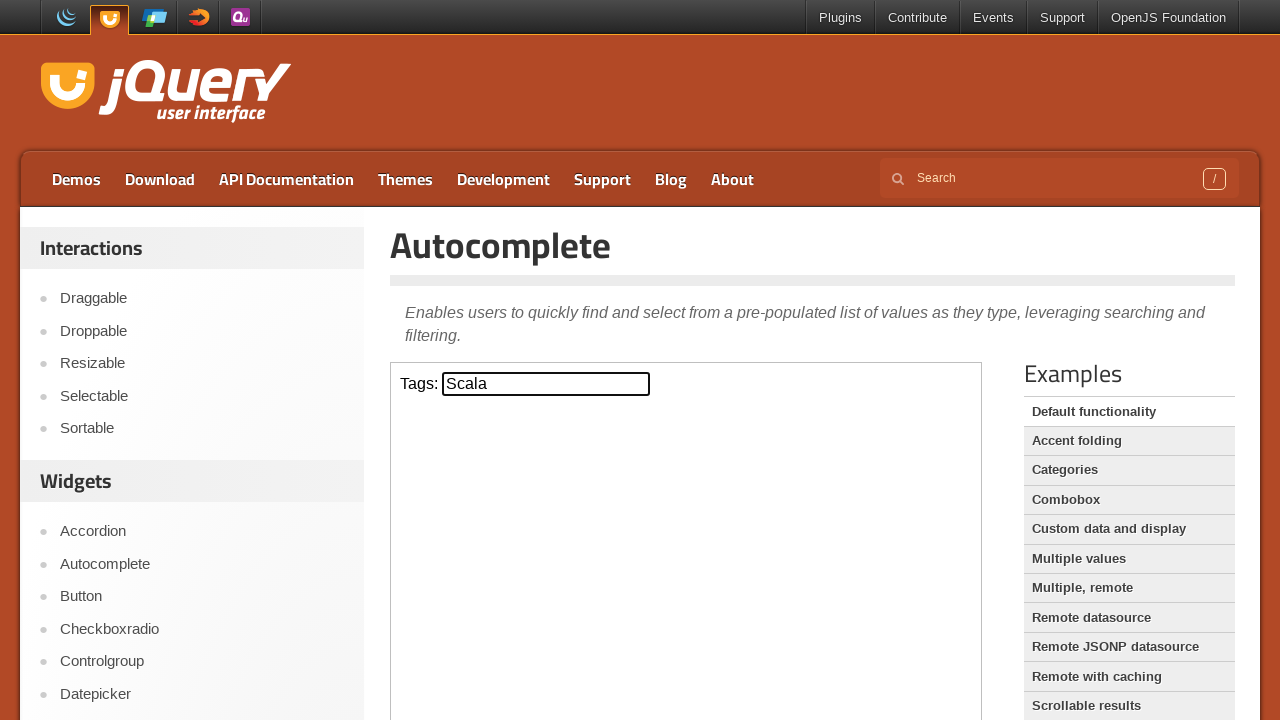